Generates random person information by clicking a button and retrieving the generated personal data

Starting URL: https://www.4devs.com.br/gerador_de_pessoas

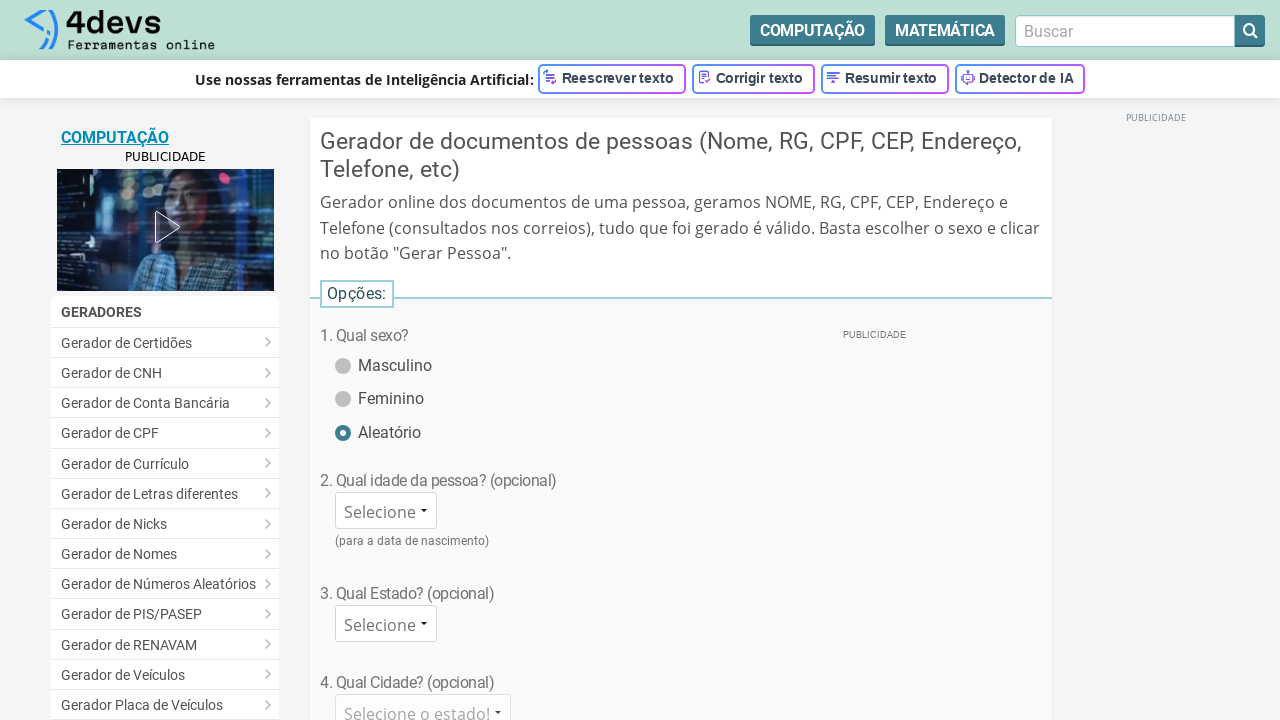

Clicked button to generate person data at (681, 360) on #bt_gerar_pessoa
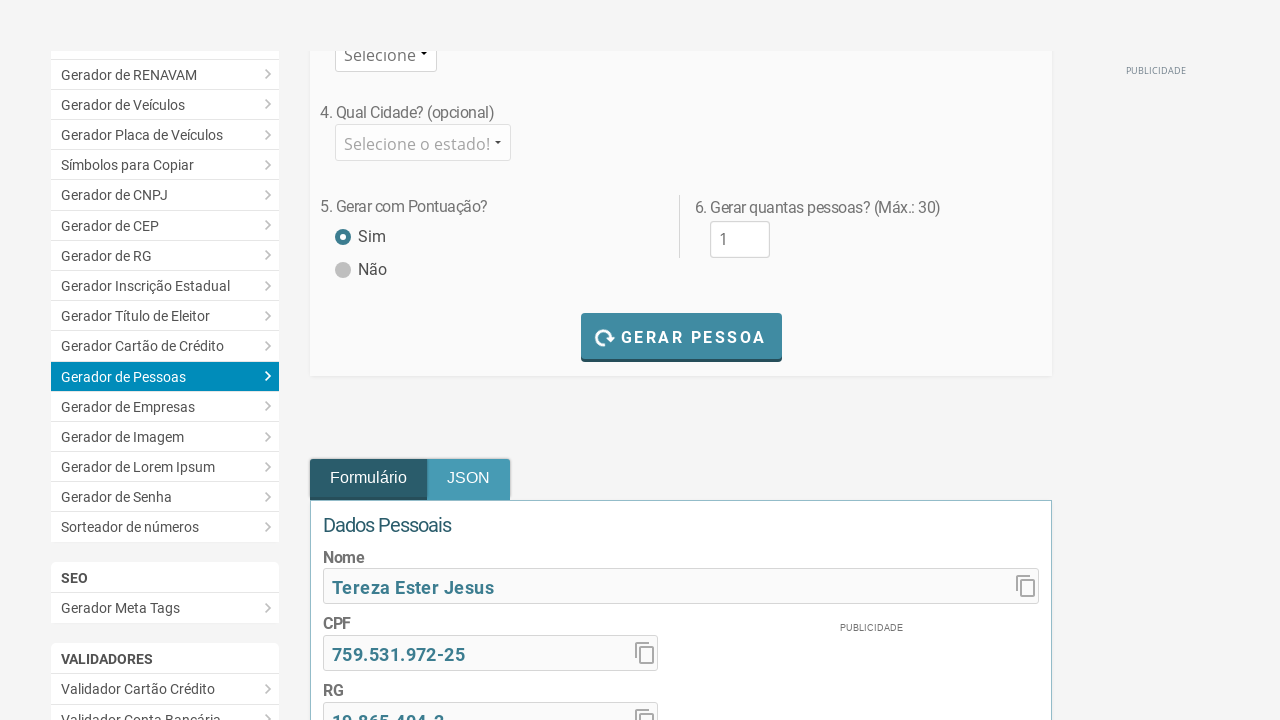

Waited for generated person name field to appear
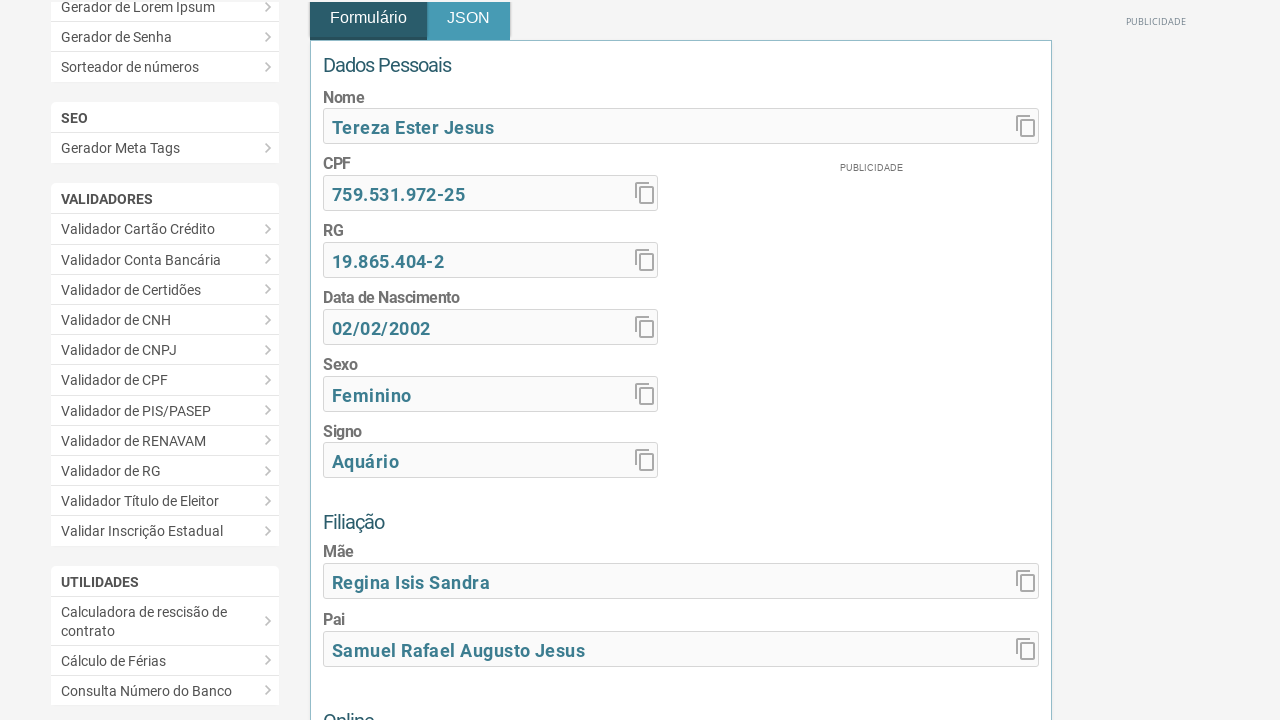

Verified name field is visible
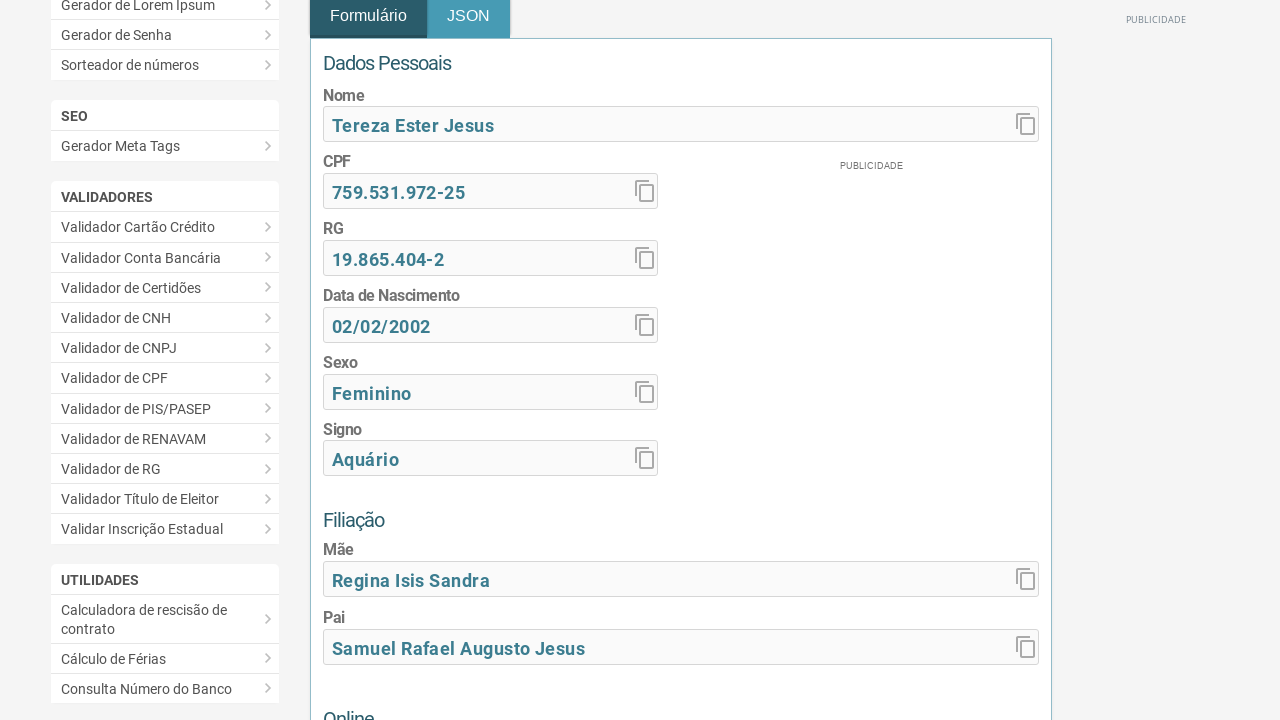

Verified CPF field is visible
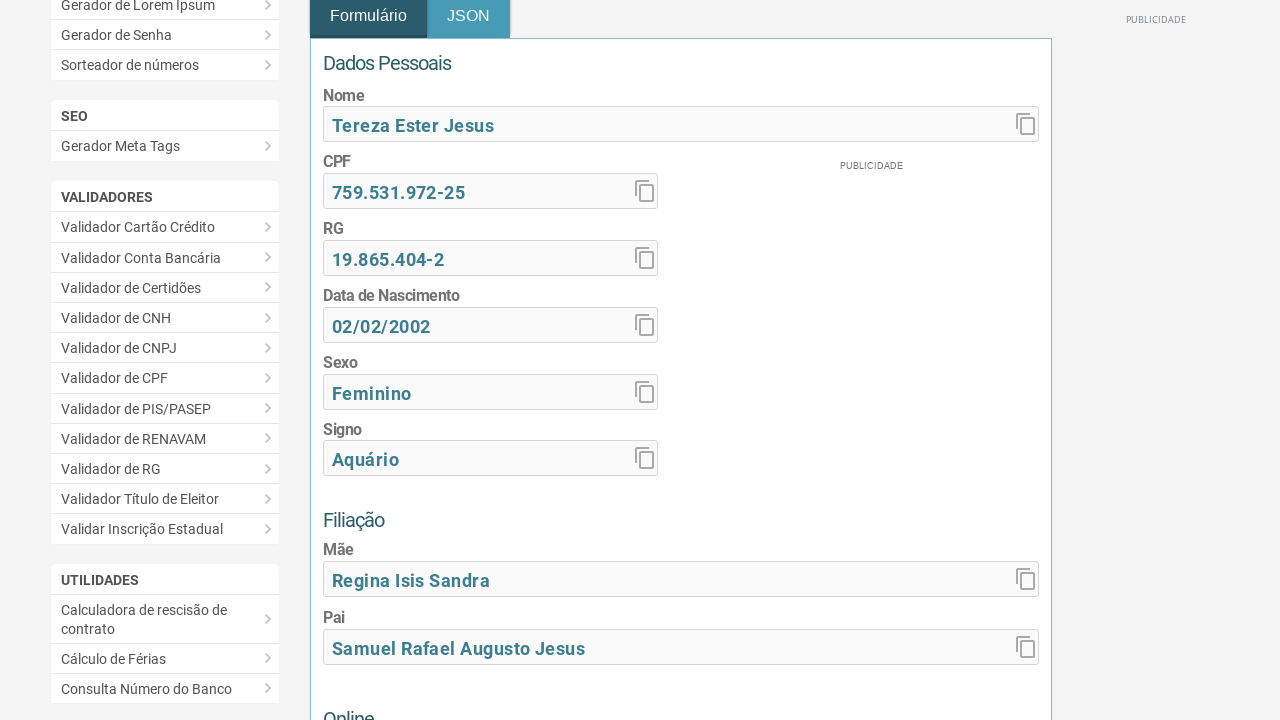

Verified RG field is visible
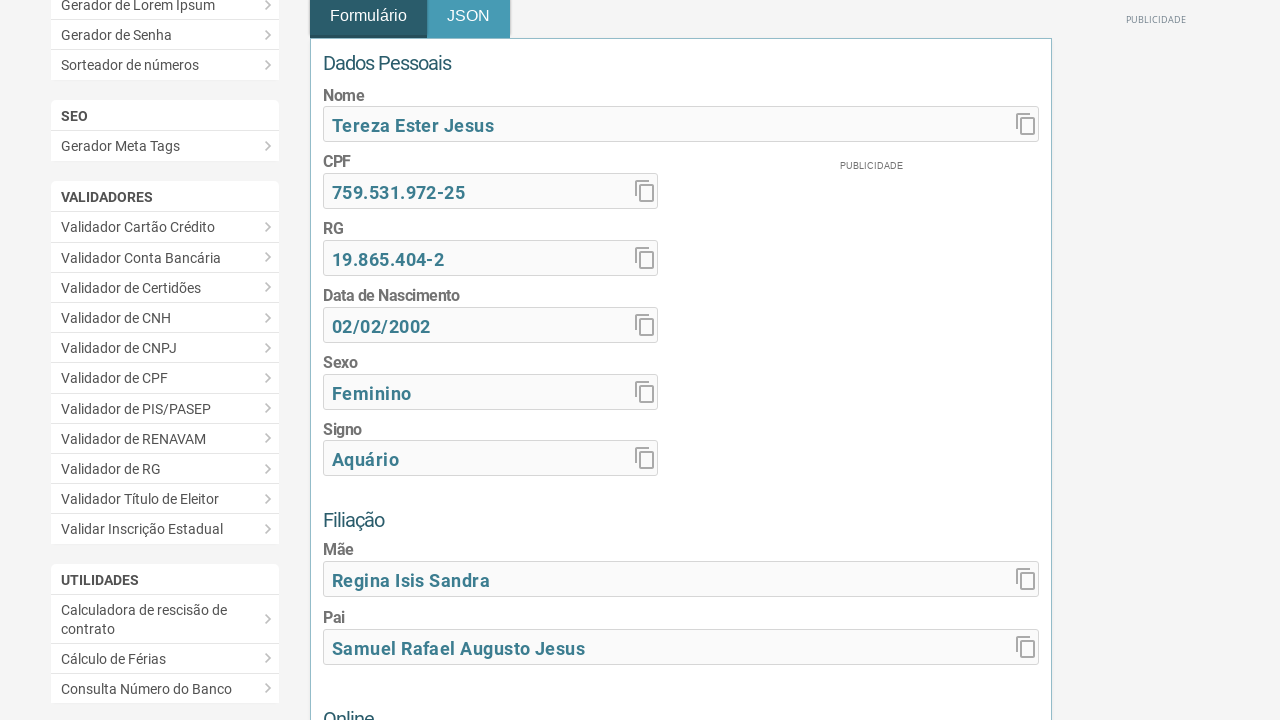

Verified birth date field is visible
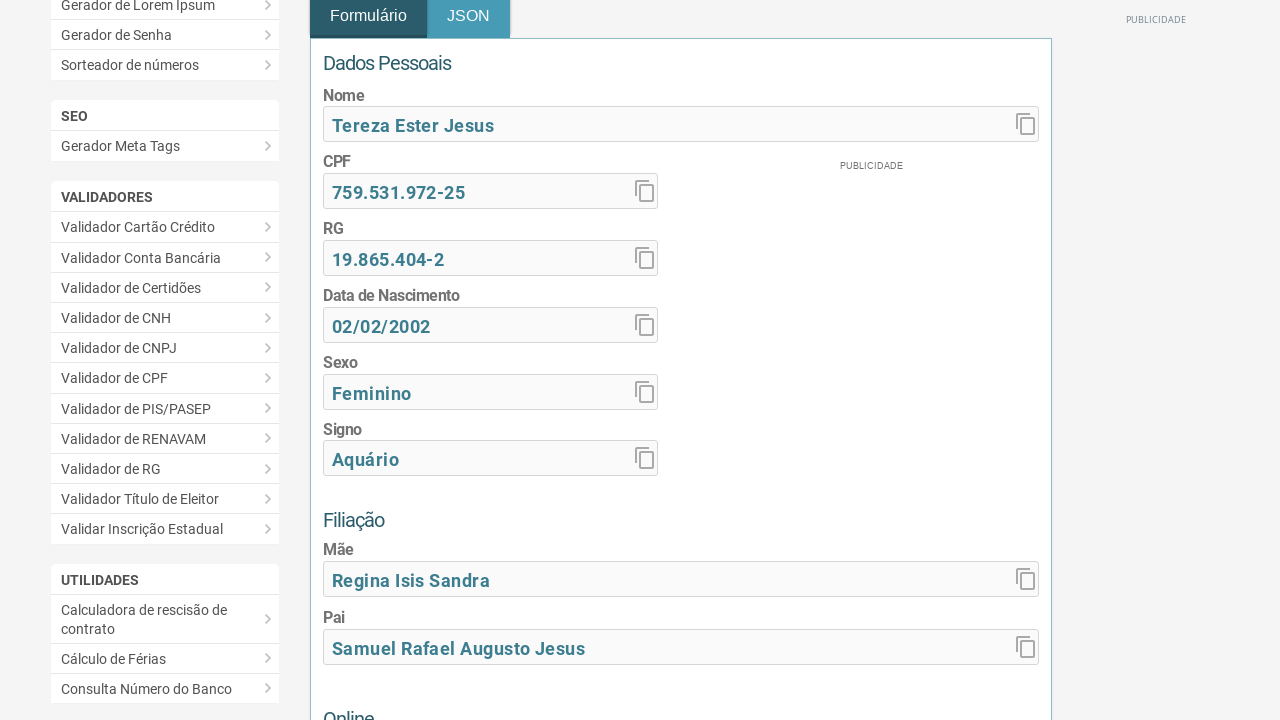

Verified gender field is visible
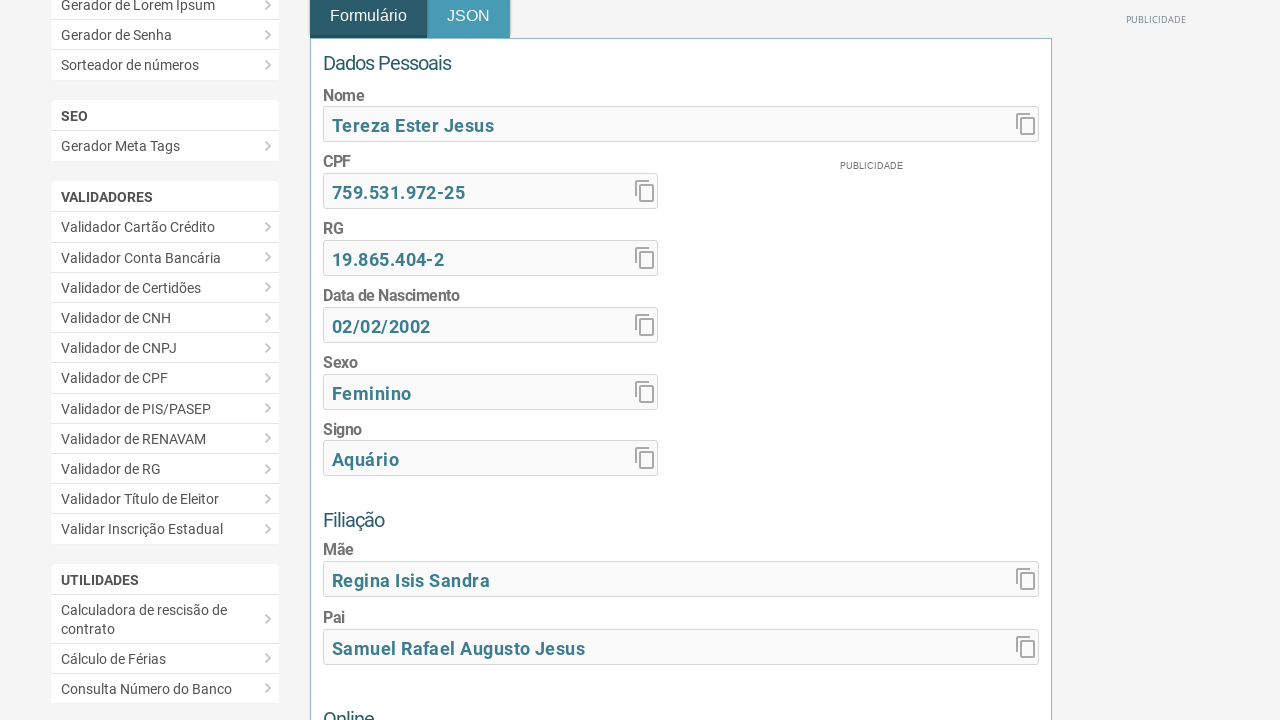

Verified email field is visible
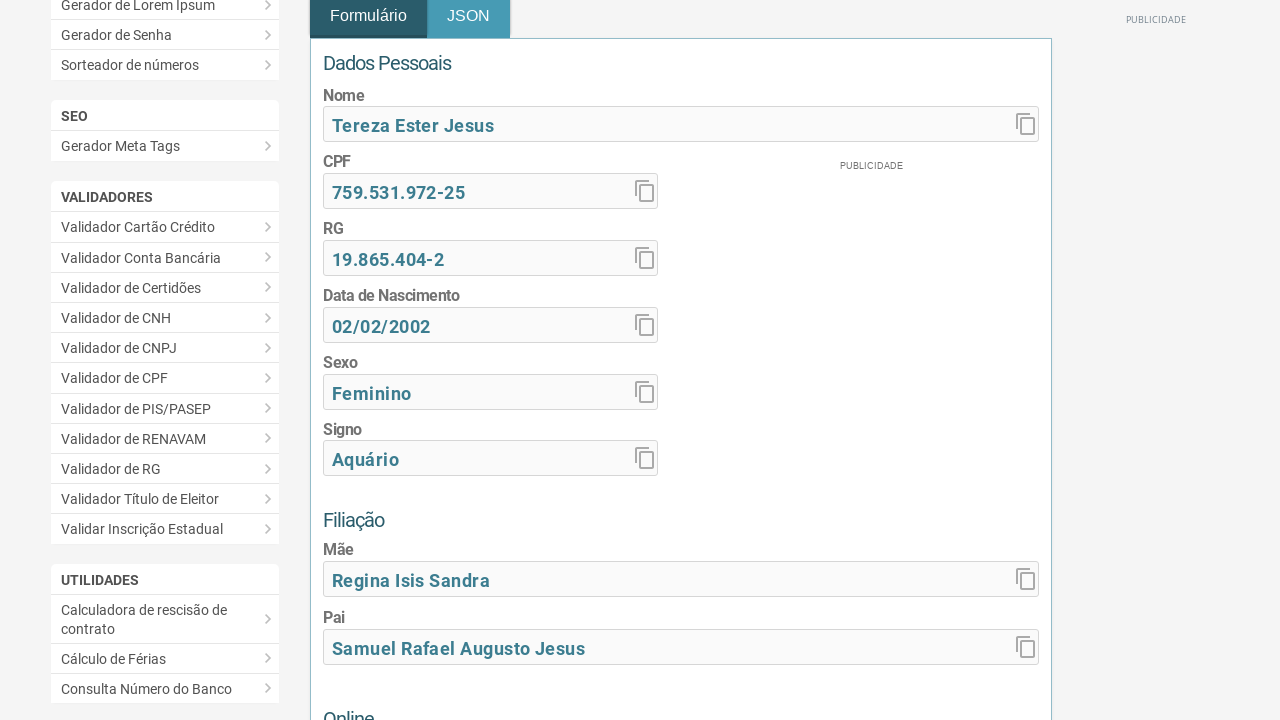

Verified address field is visible
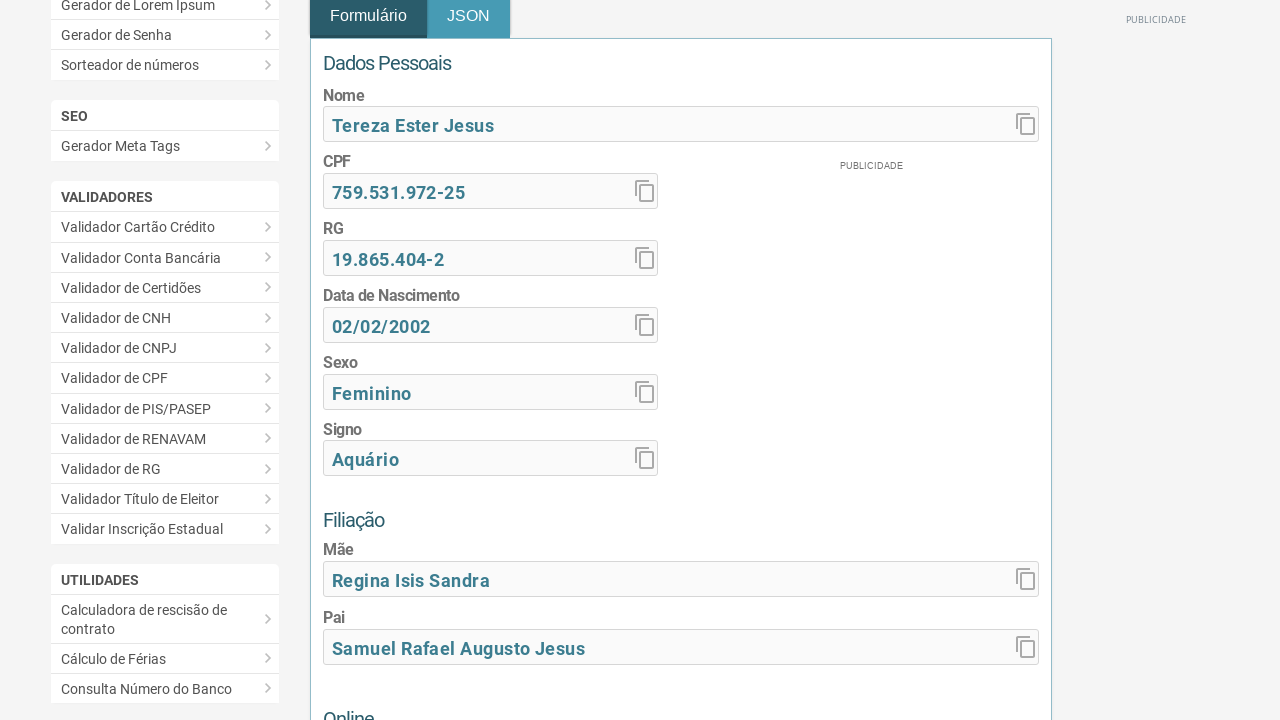

Verified city field is visible
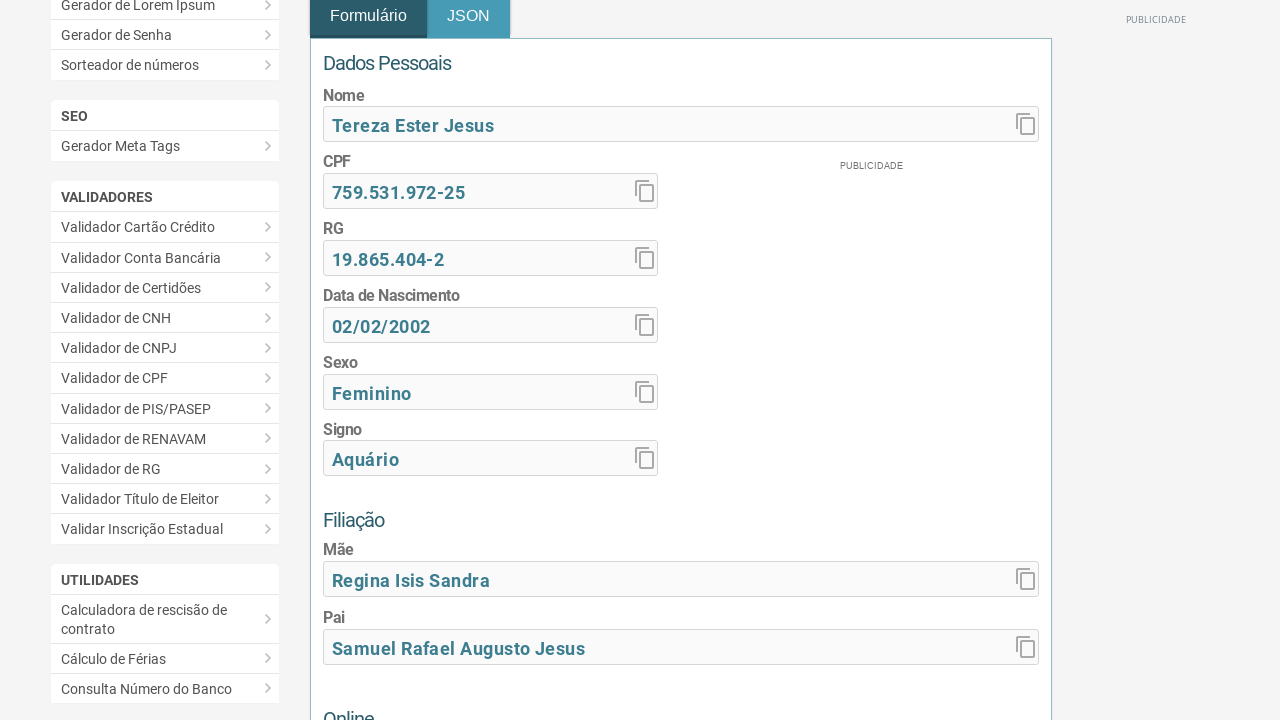

Verified state field is visible
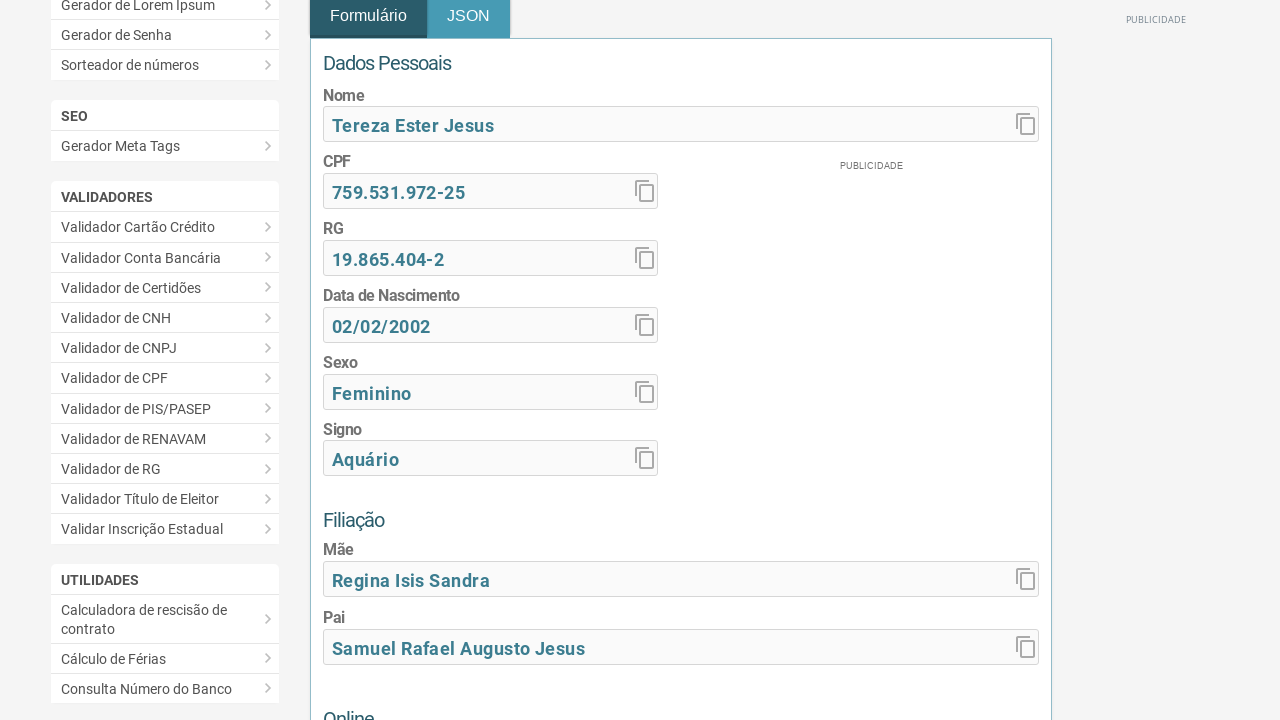

Verified mobile phone field is visible
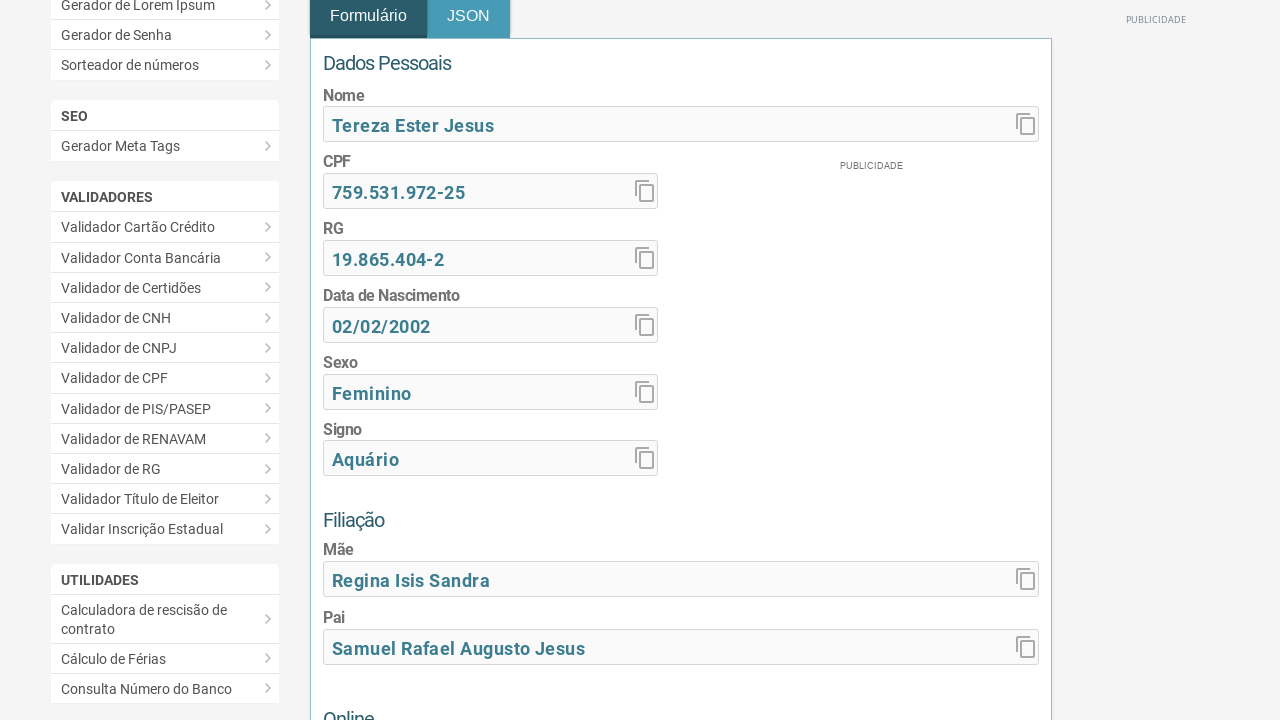

Clicked button to generate person data at (681, 360) on #bt_gerar_pessoa
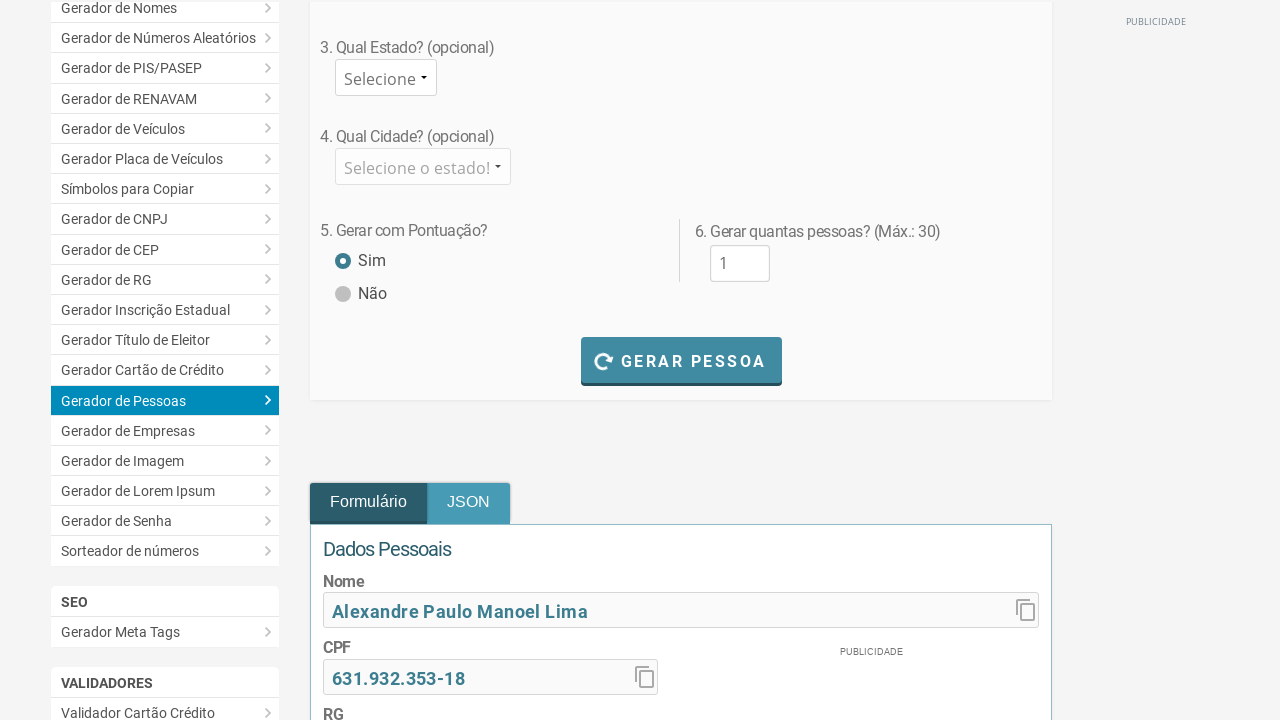

Waited for generated person name field to appear
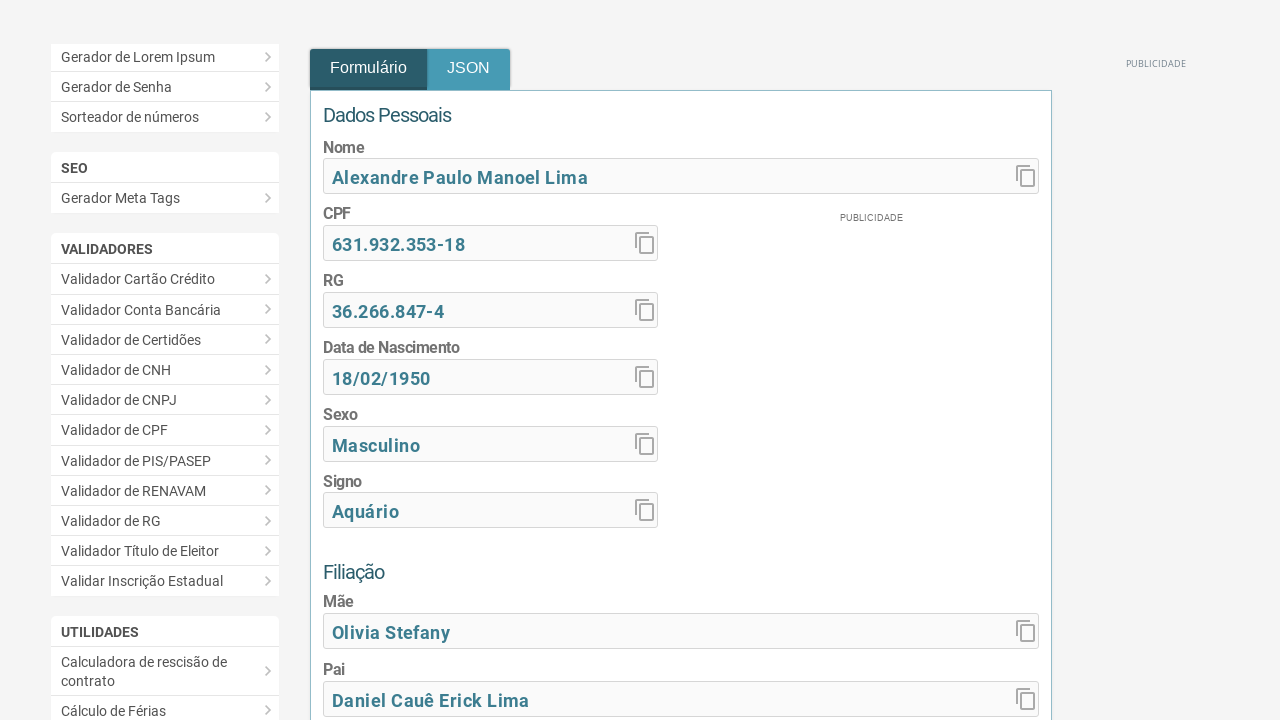

Verified name field is visible
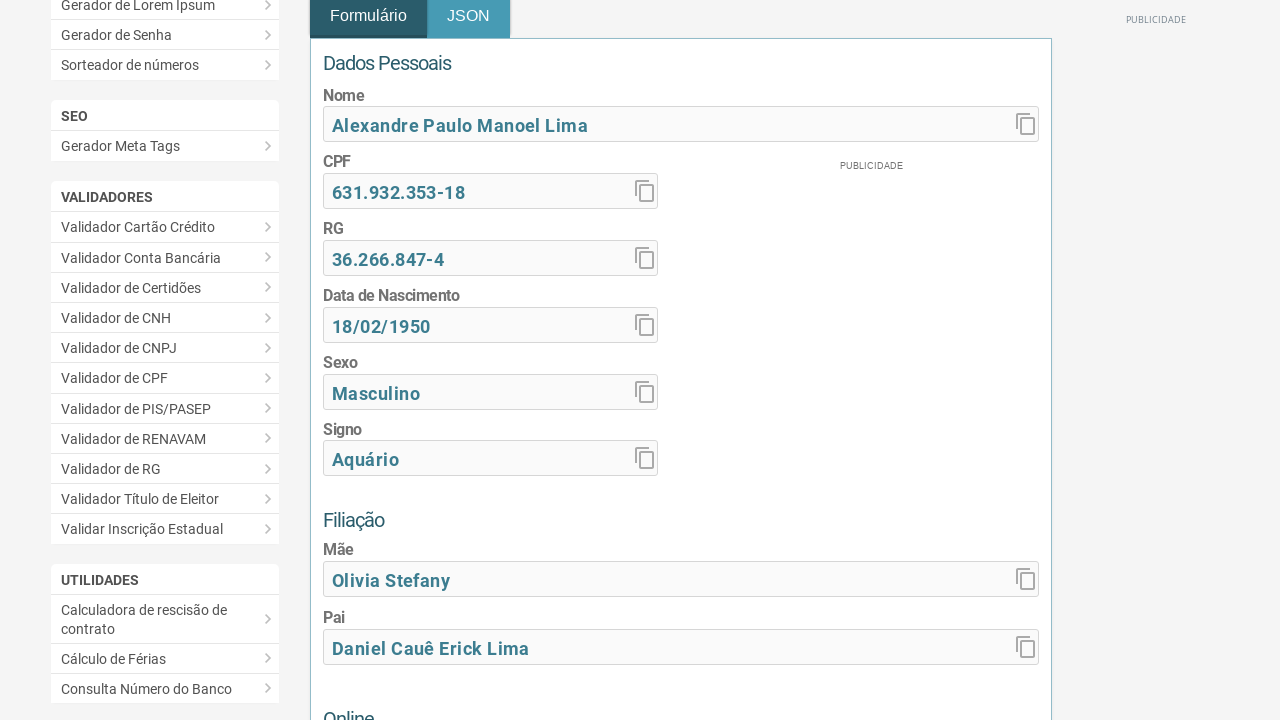

Verified CPF field is visible
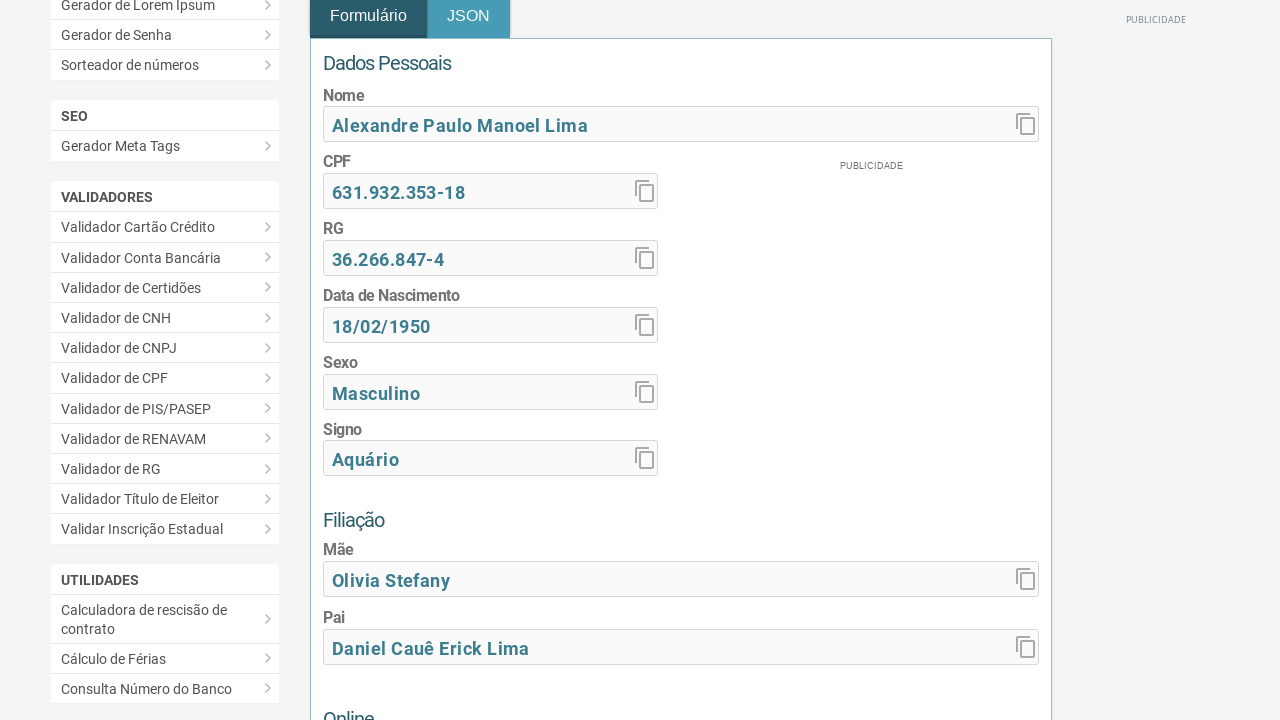

Verified RG field is visible
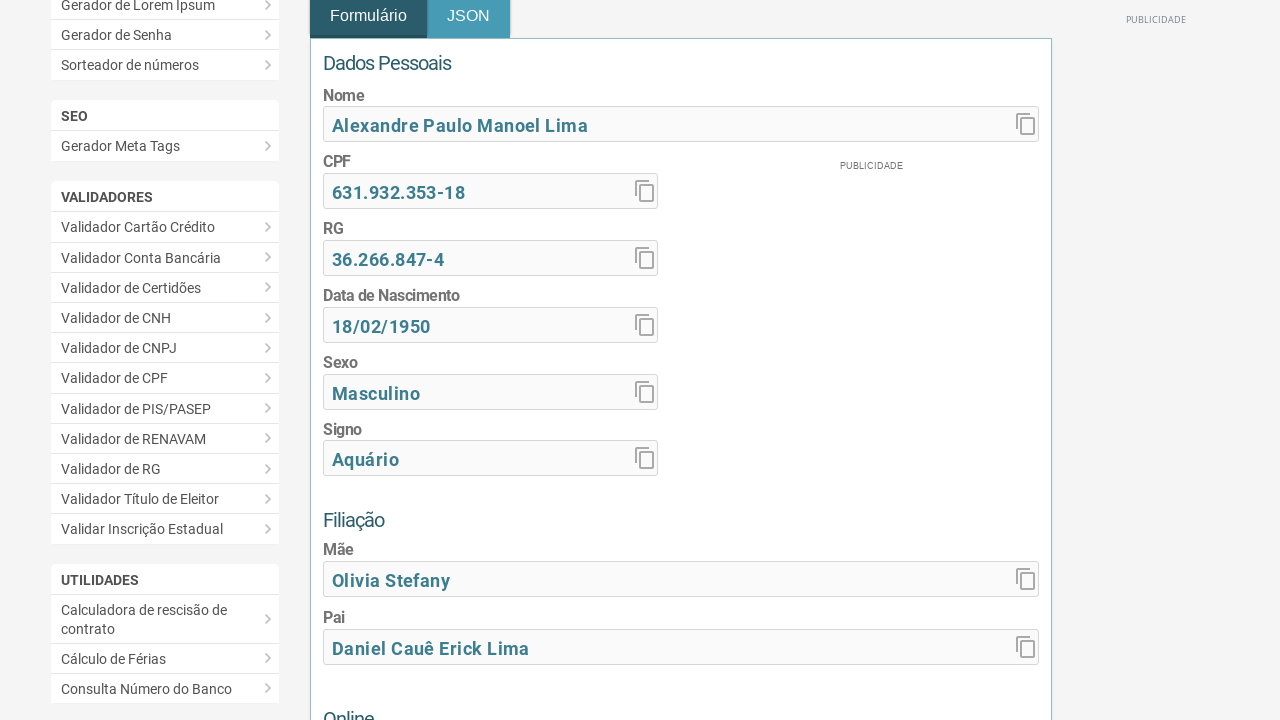

Verified birth date field is visible
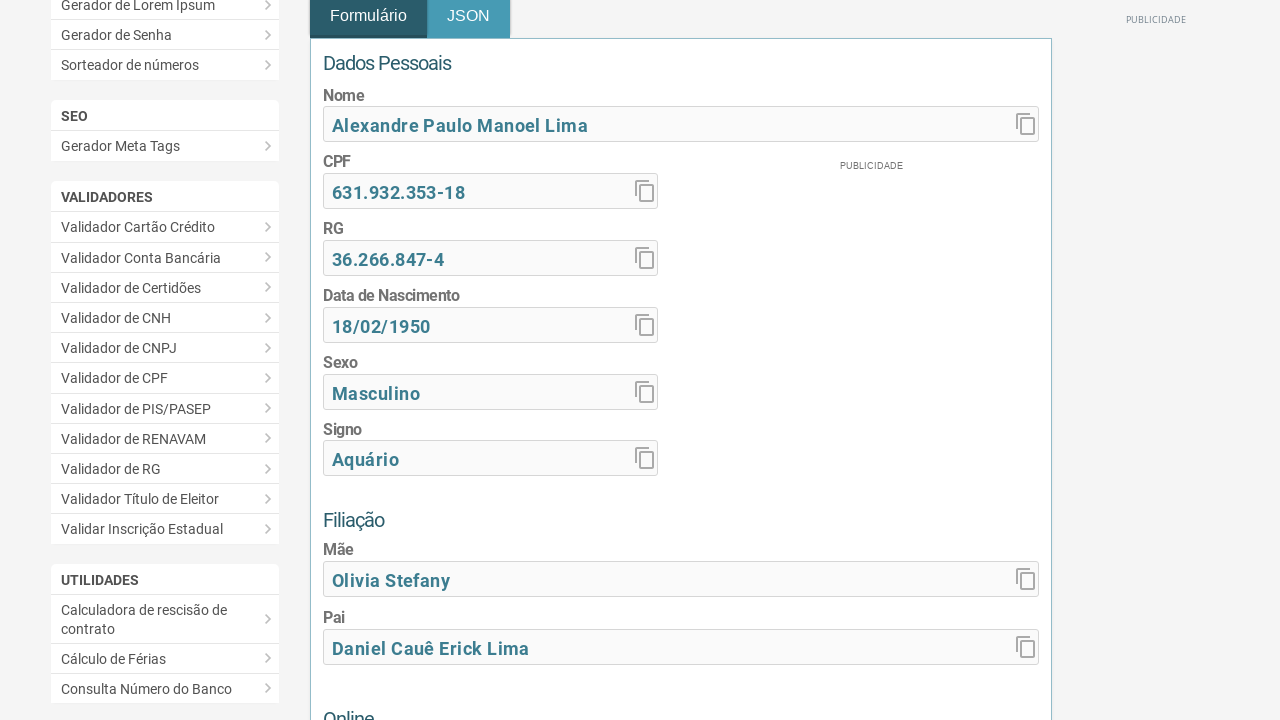

Verified gender field is visible
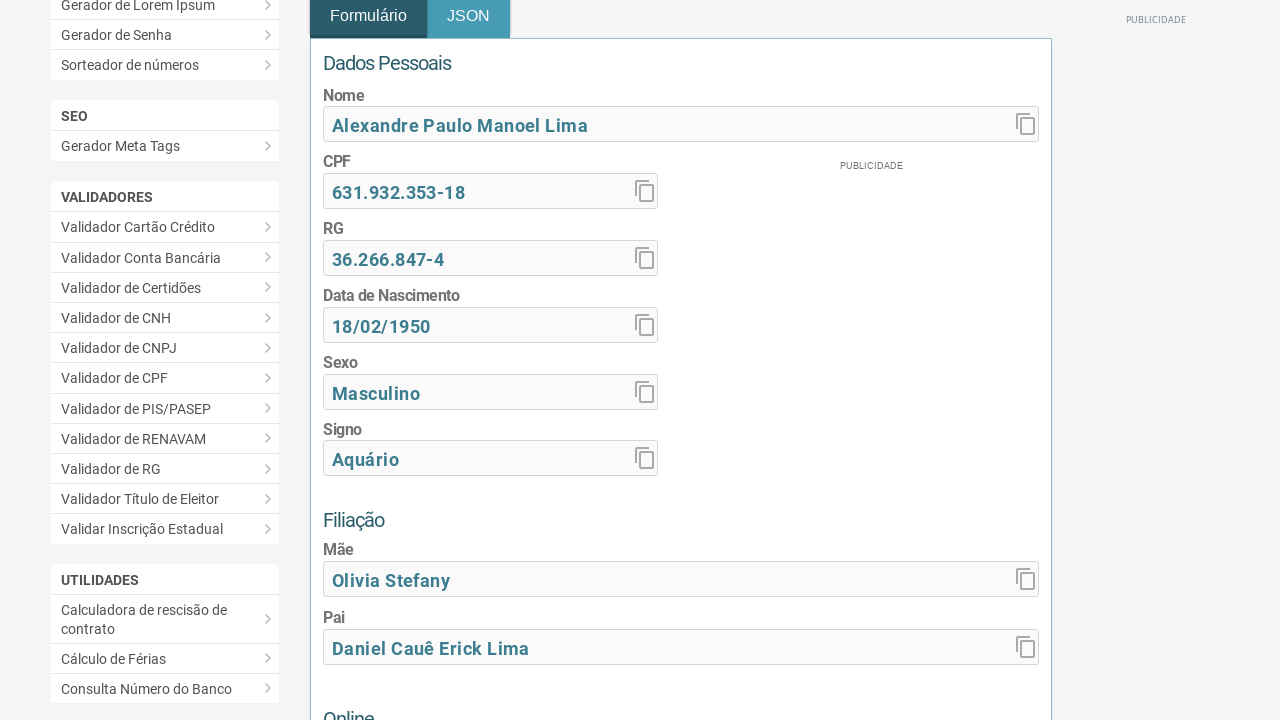

Verified email field is visible
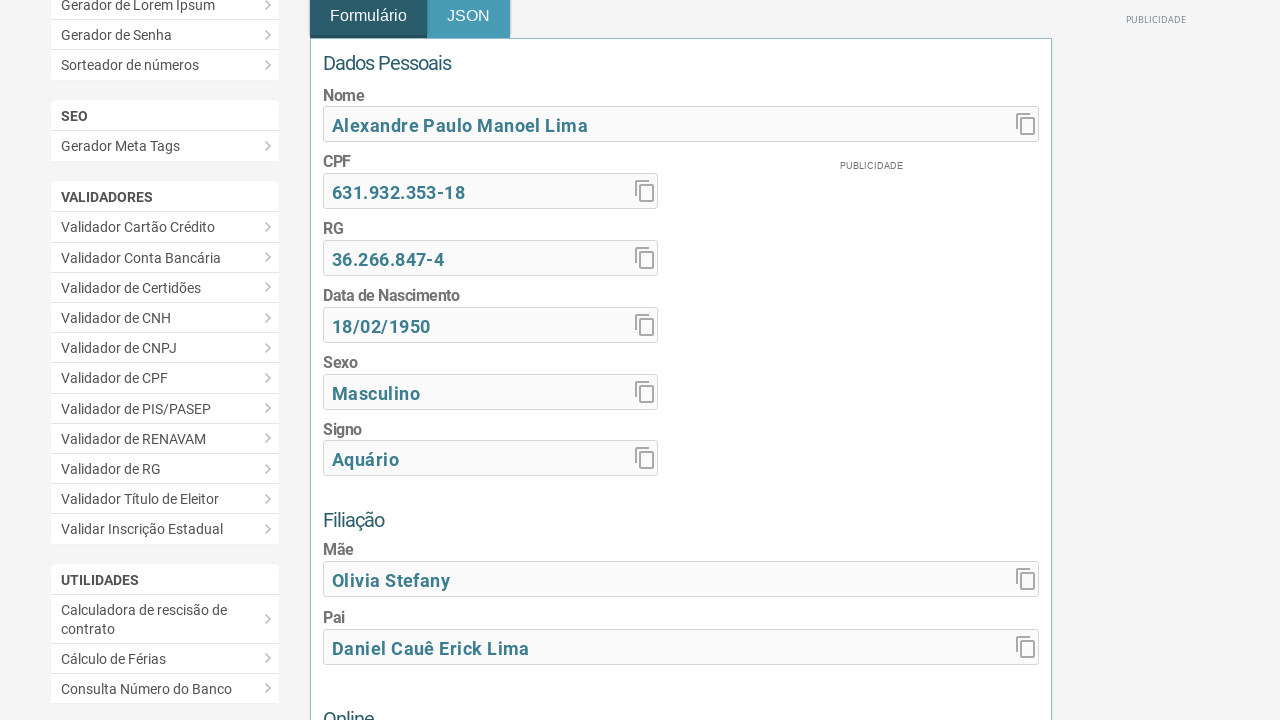

Verified address field is visible
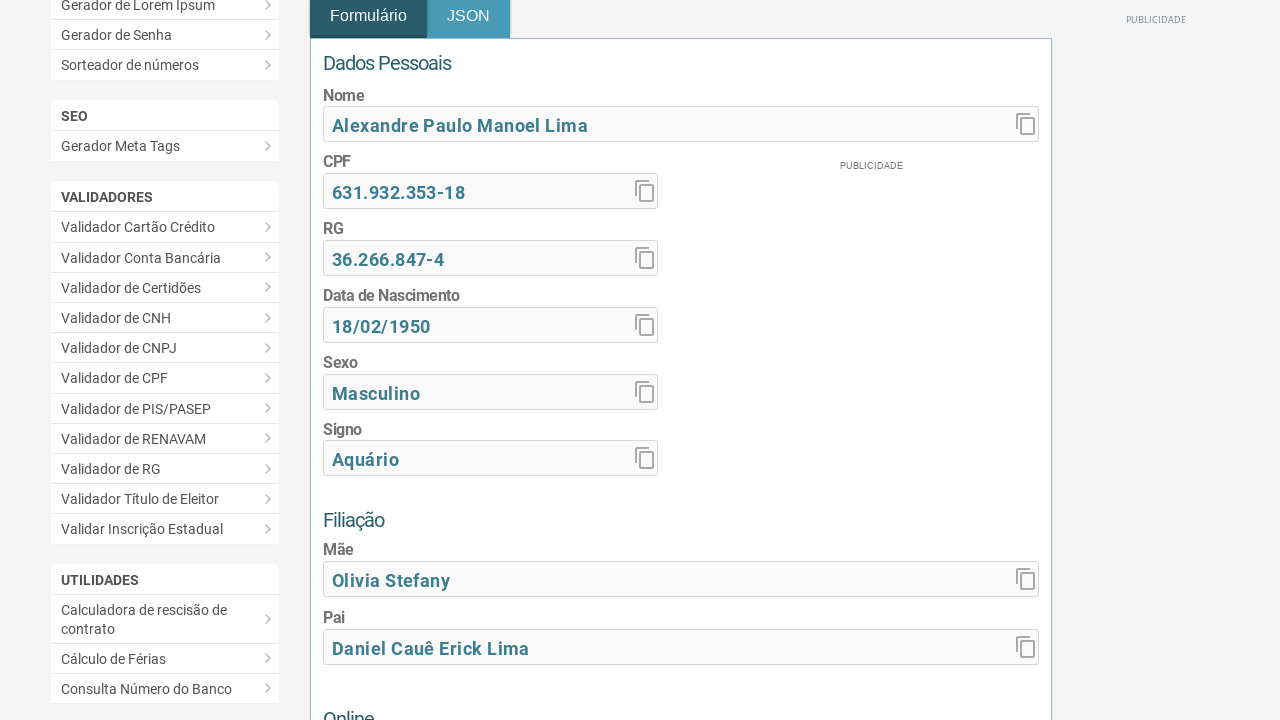

Verified city field is visible
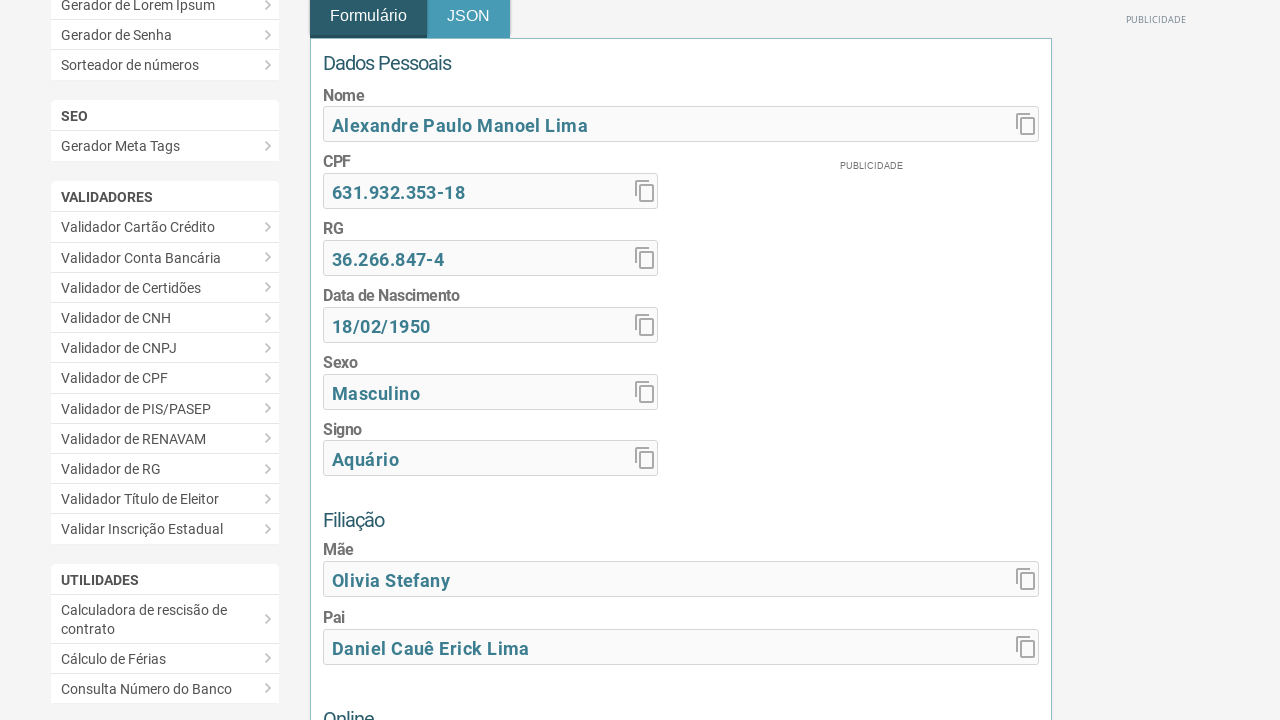

Verified state field is visible
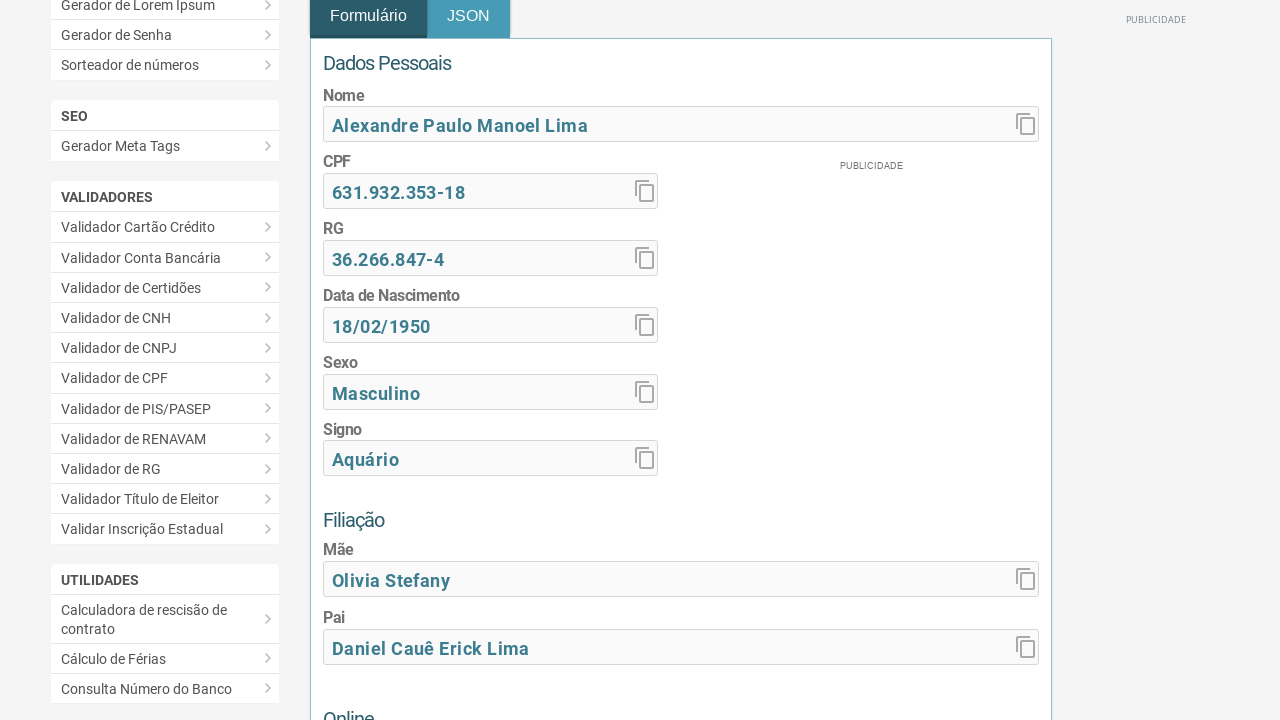

Verified mobile phone field is visible
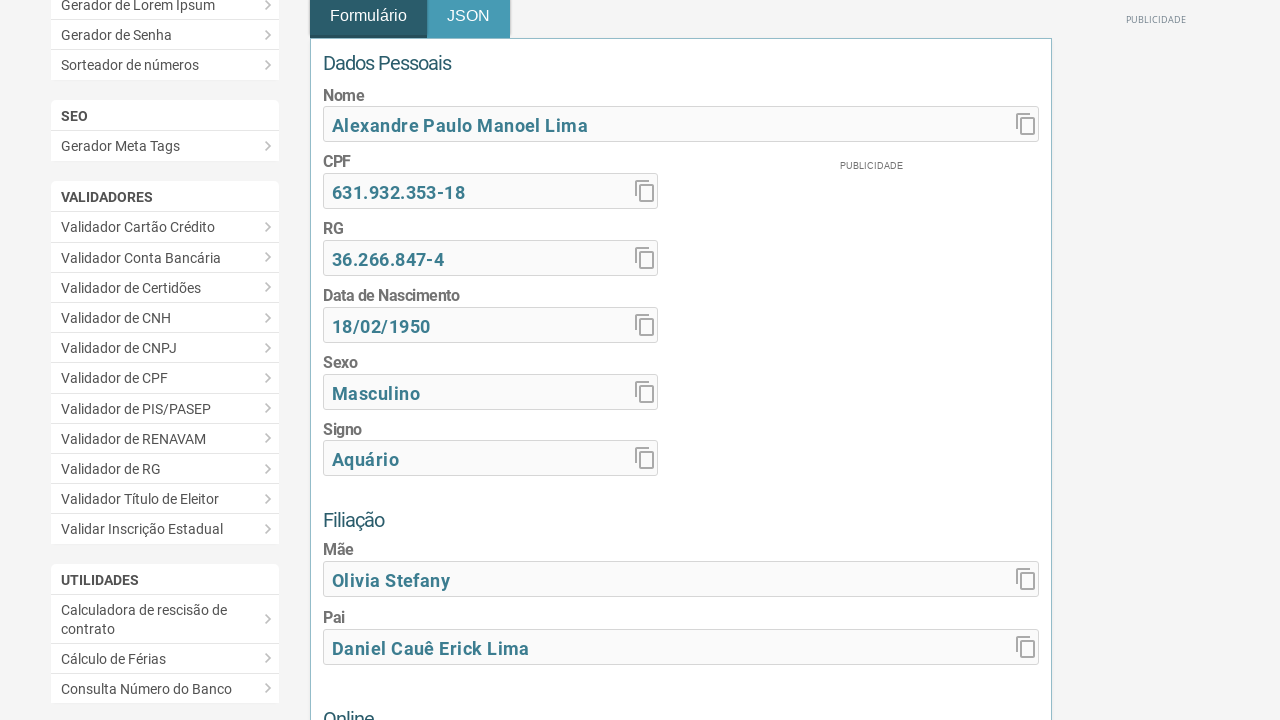

Clicked button to generate person data at (681, 360) on #bt_gerar_pessoa
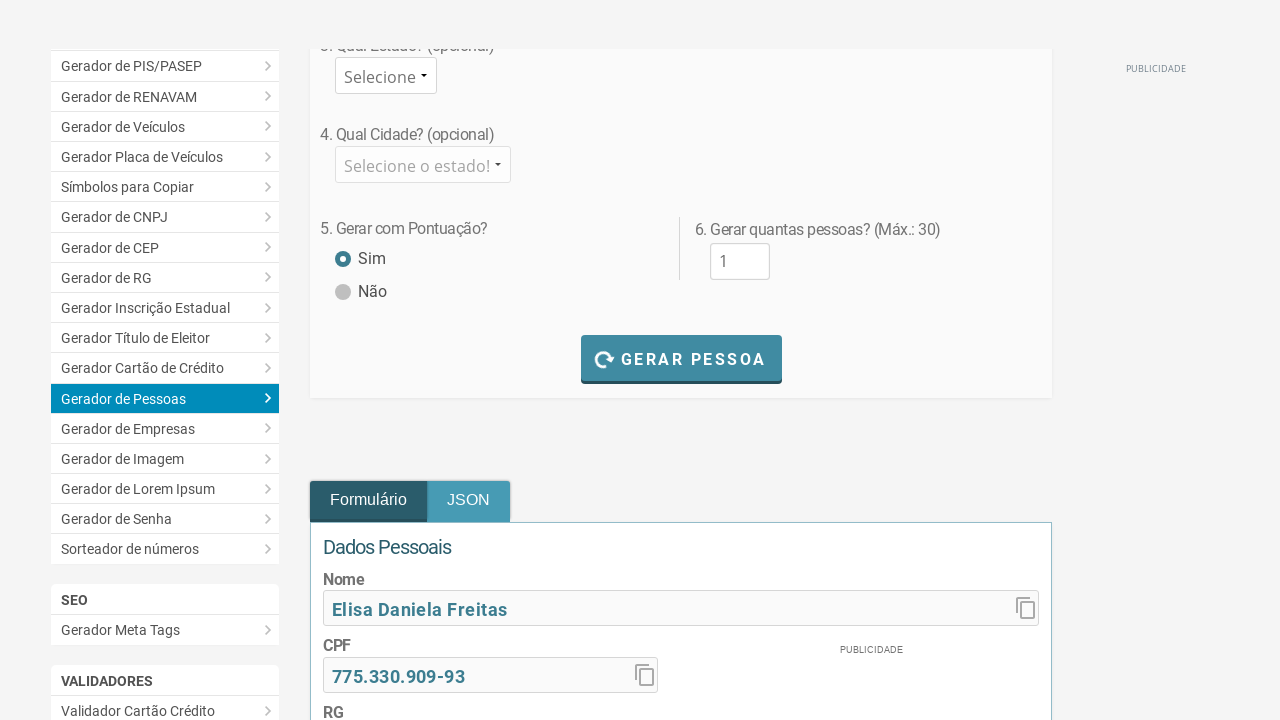

Waited for generated person name field to appear
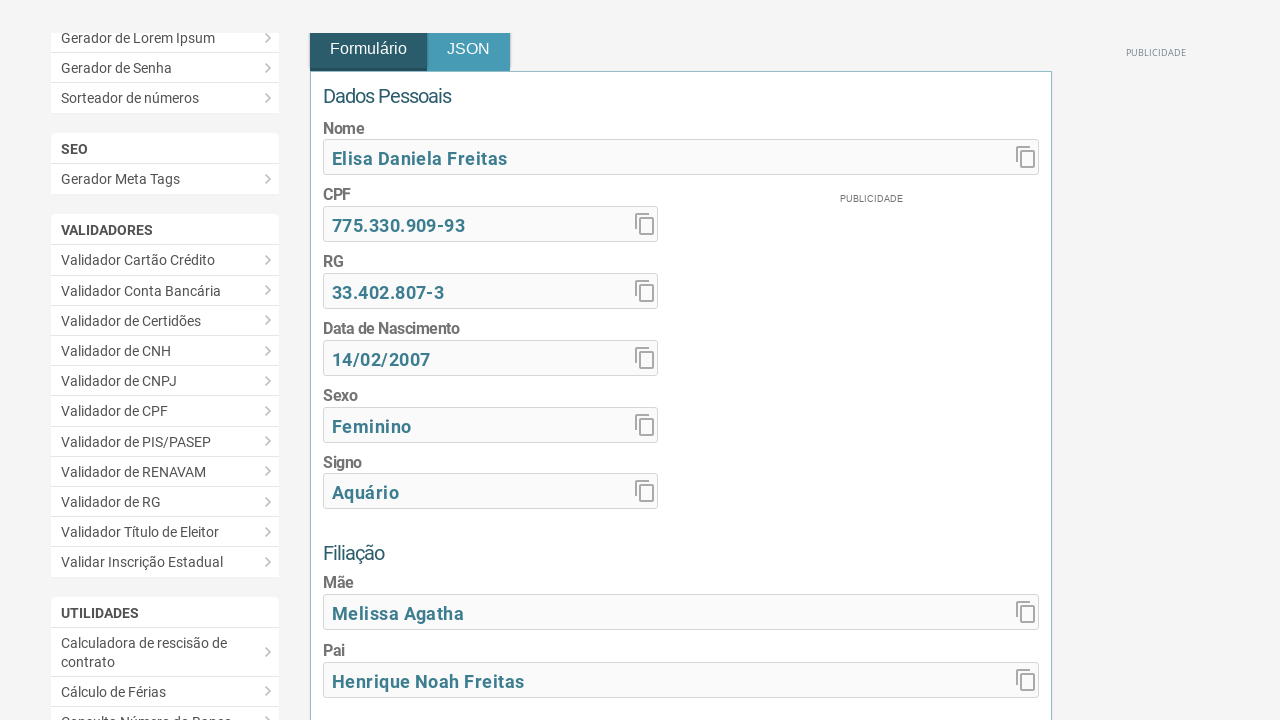

Verified name field is visible
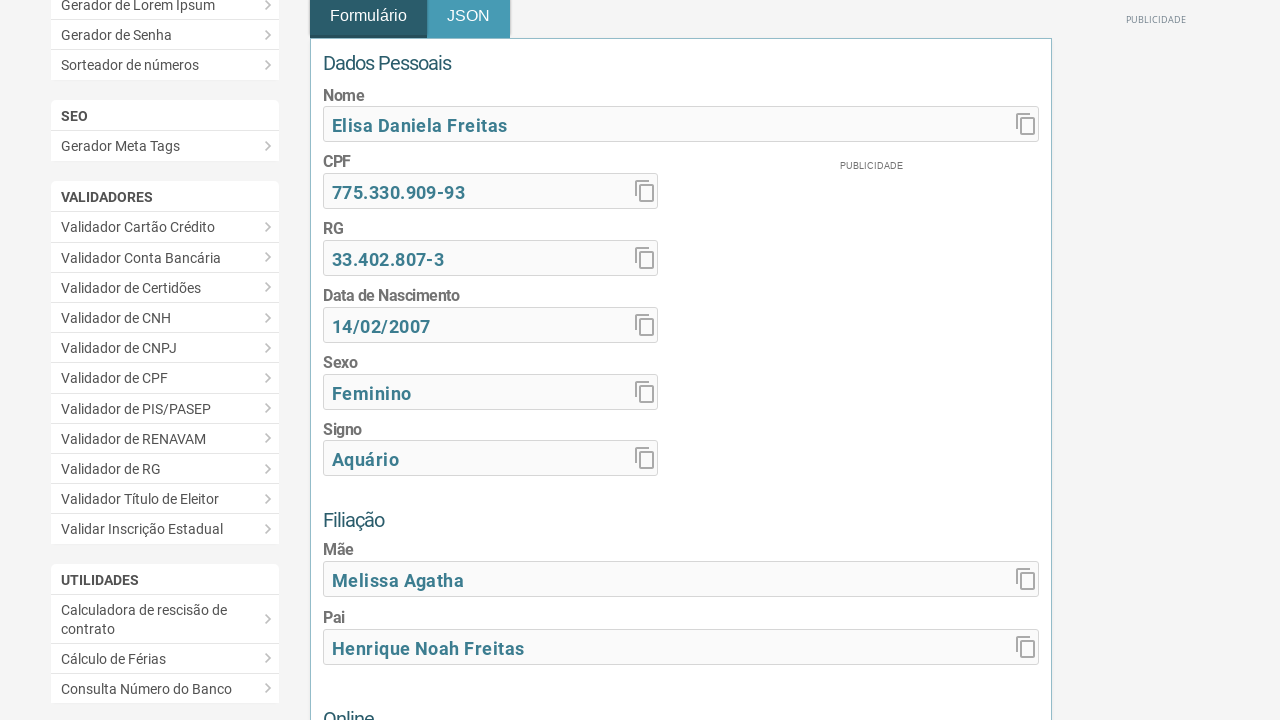

Verified CPF field is visible
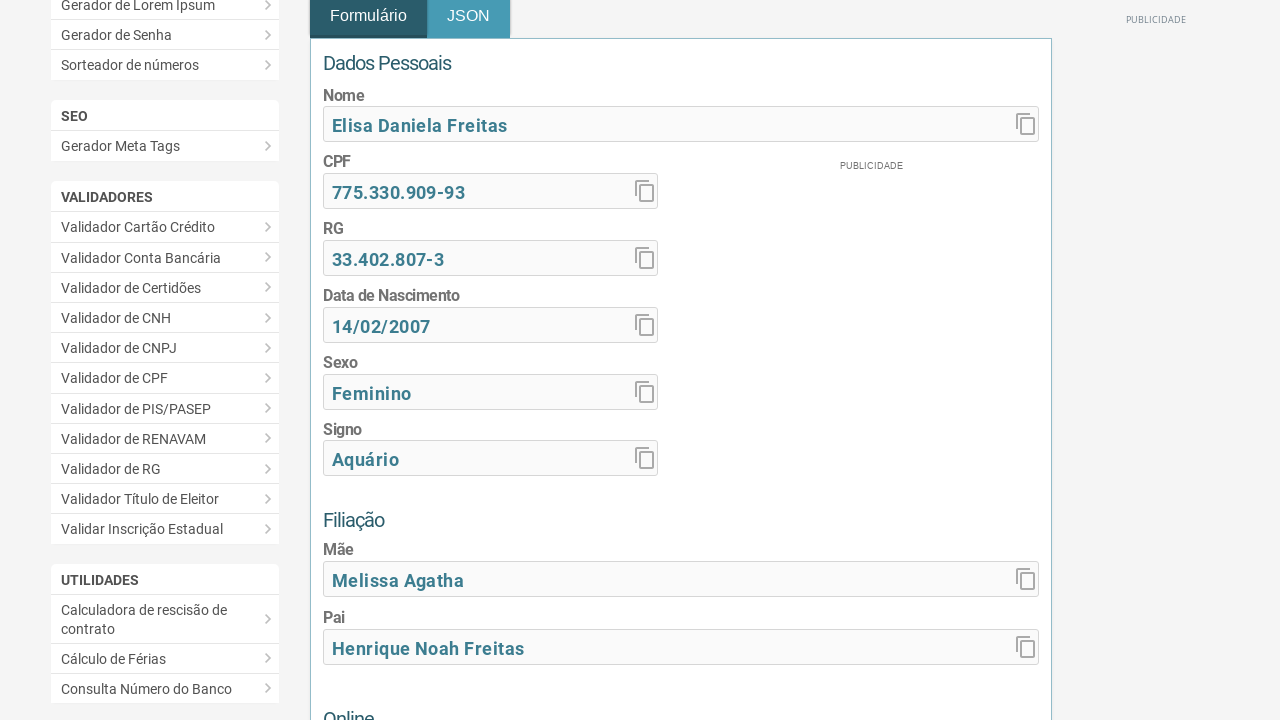

Verified RG field is visible
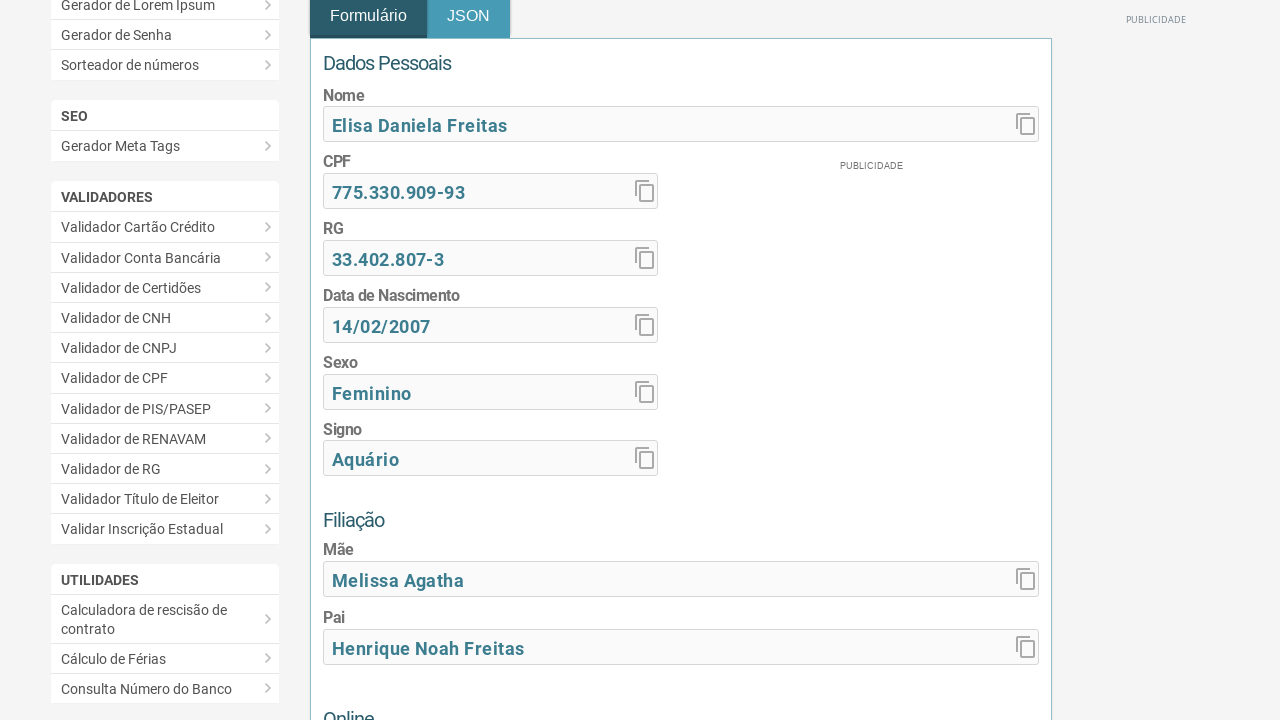

Verified birth date field is visible
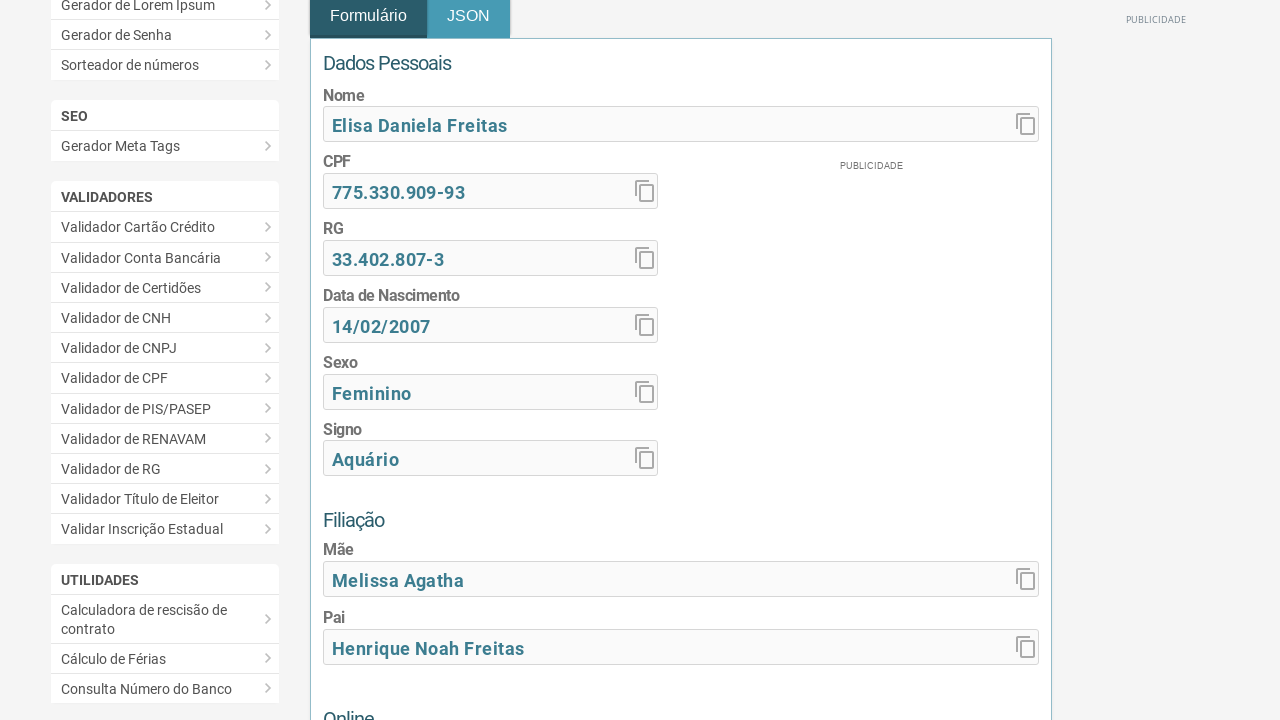

Verified gender field is visible
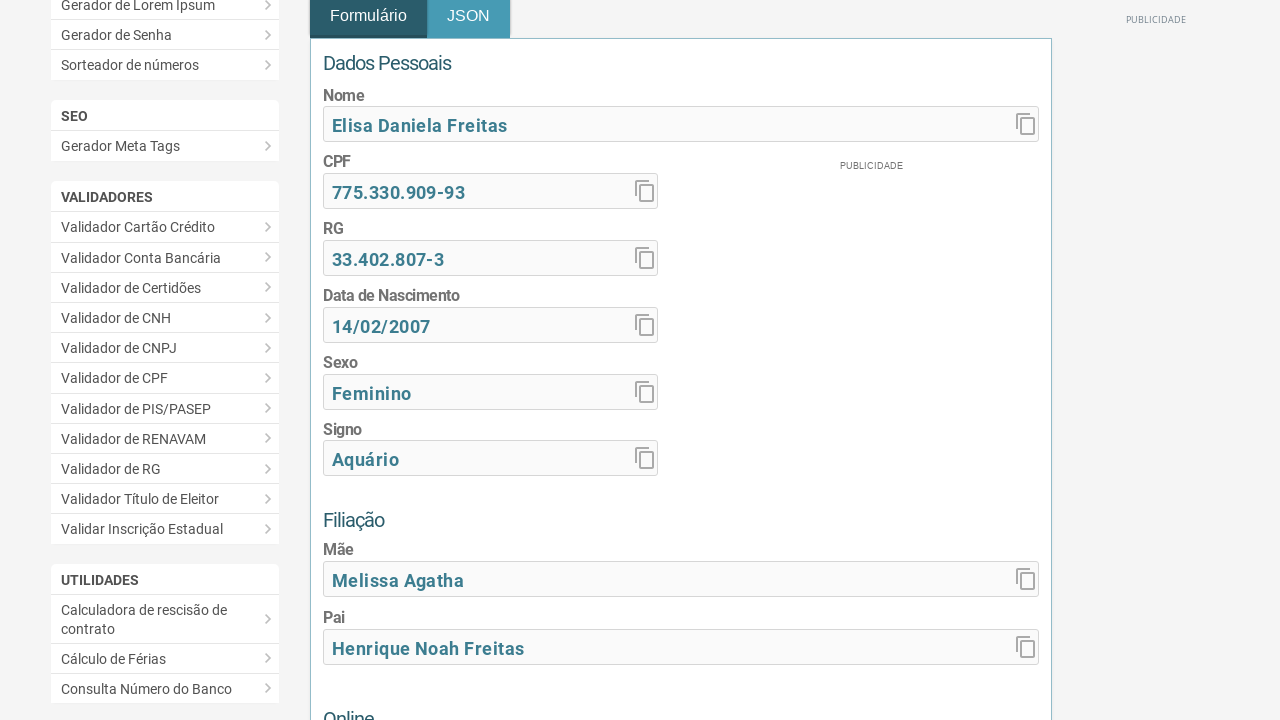

Verified email field is visible
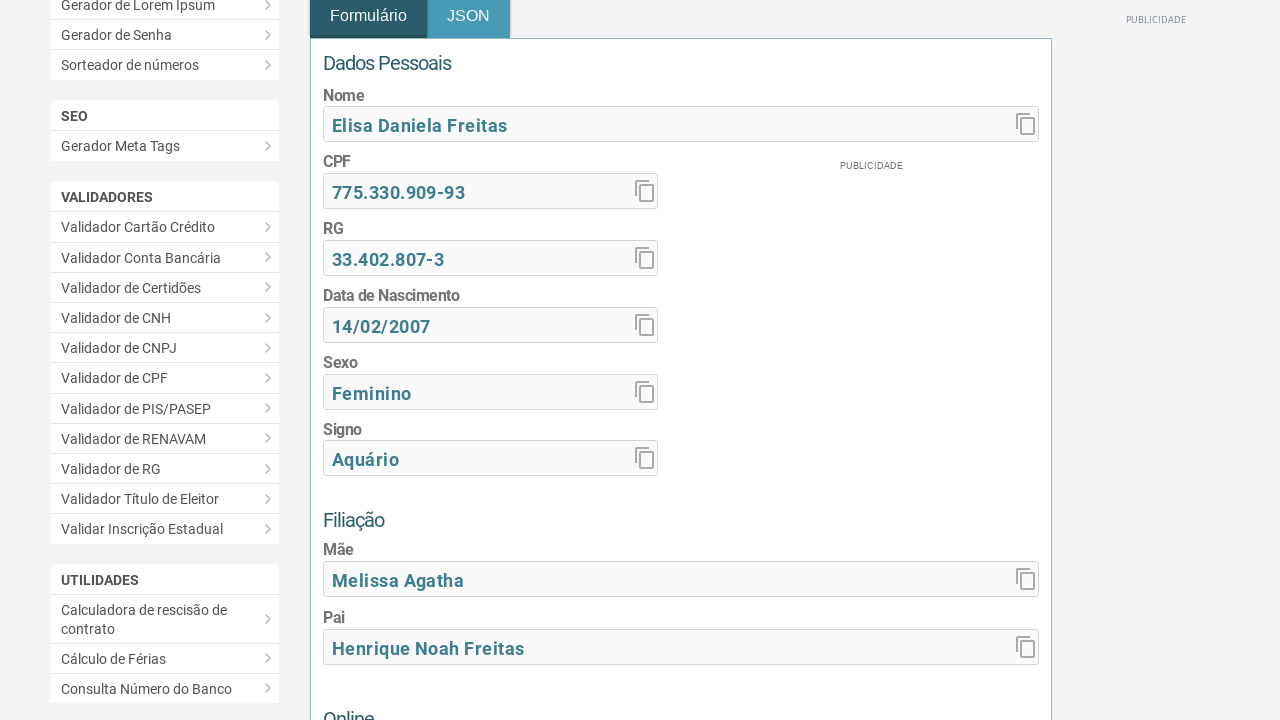

Verified address field is visible
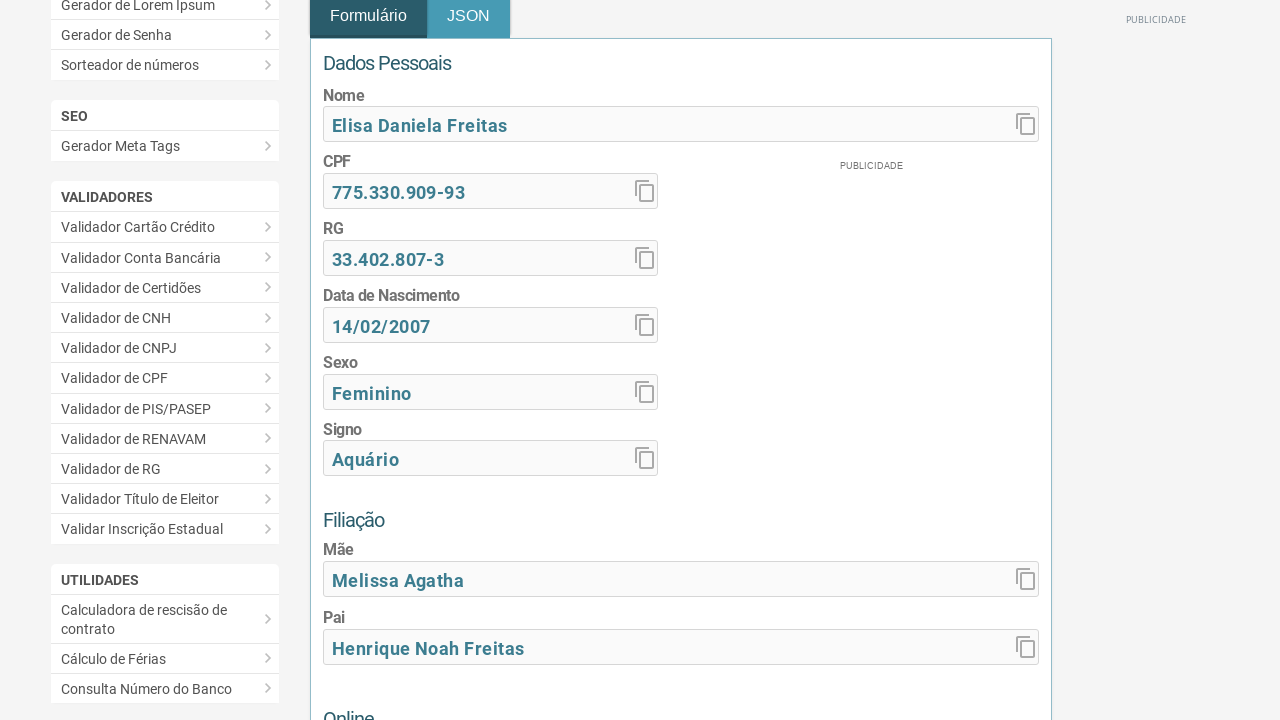

Verified city field is visible
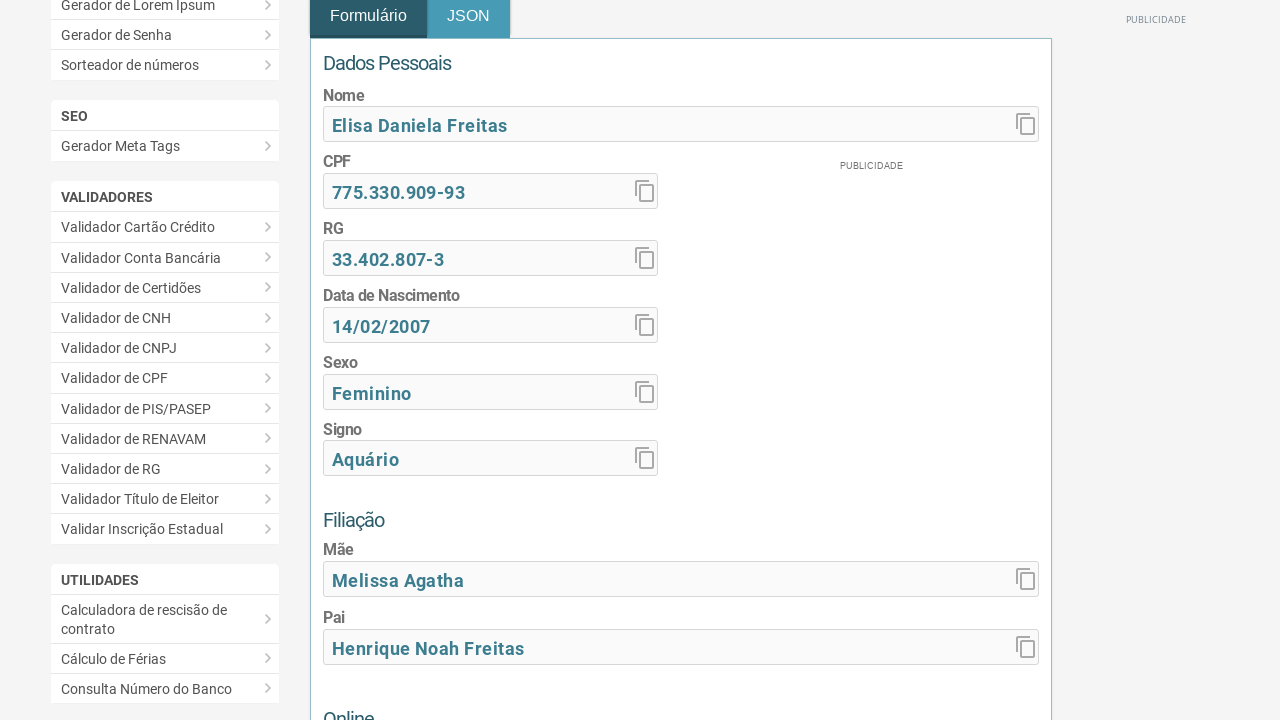

Verified state field is visible
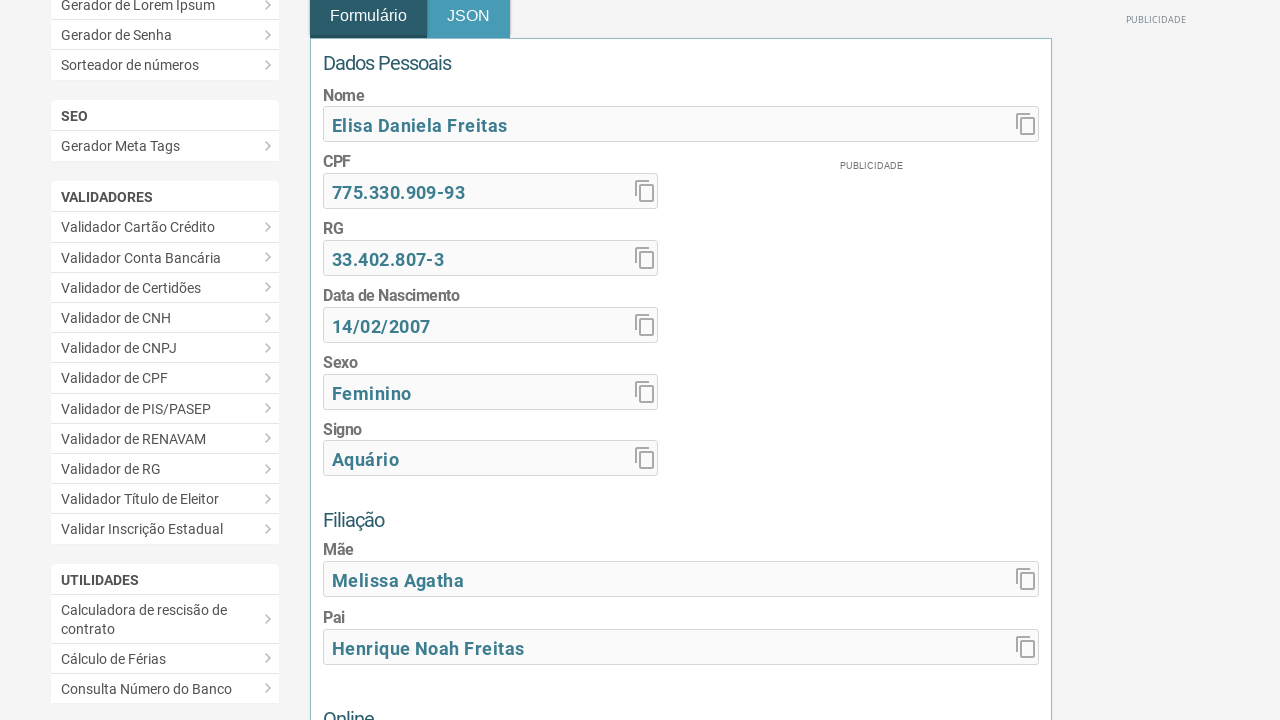

Verified mobile phone field is visible
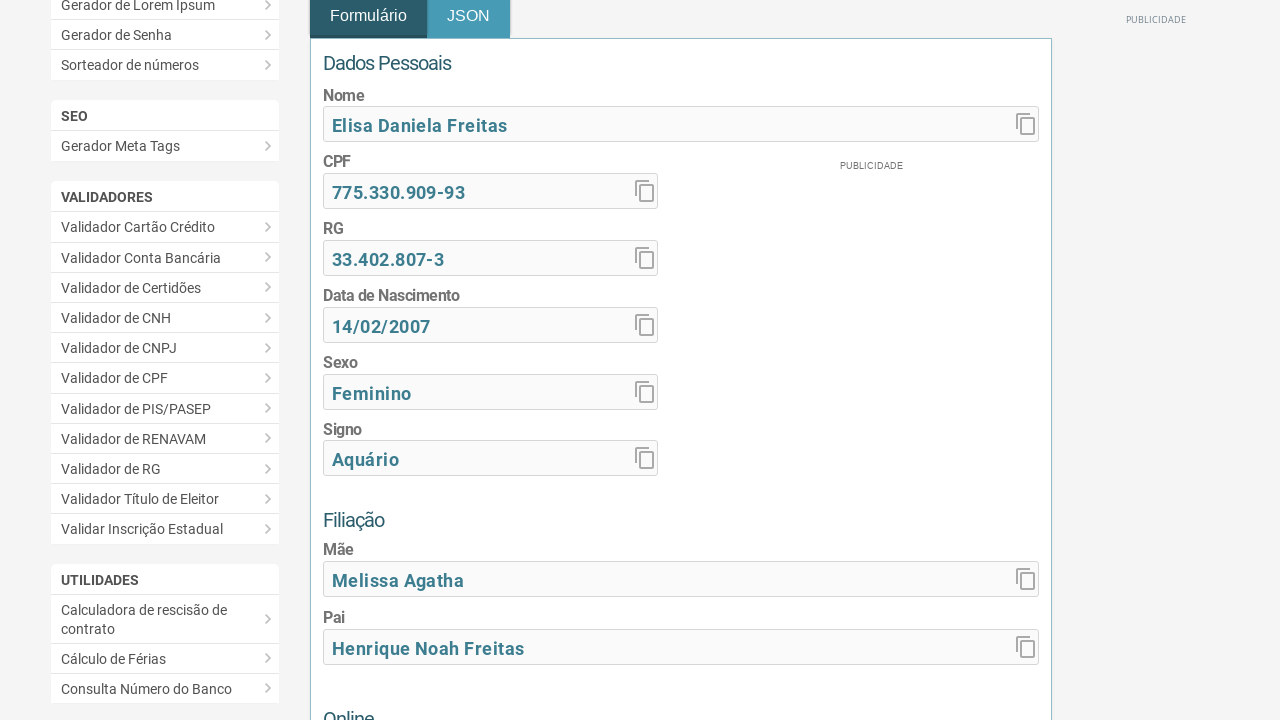

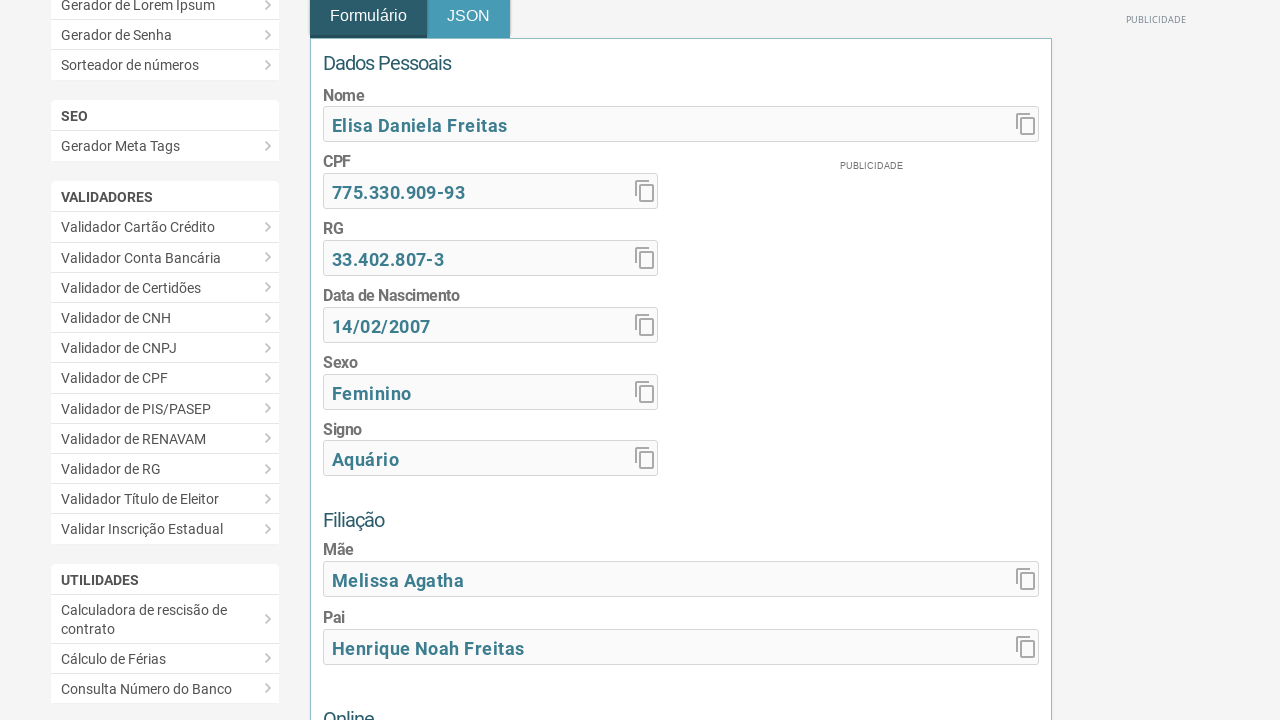